Fills out a sandbox payment form with test card details including card number, holder name, expiration date, CVV and submits the payment

Starting URL: https://sandbox.cardpay.com/MI/cardpayment2.html?orderXml=PE9SREVSIFdBTExFVF9JRD0nODI5OScgT1JERVJfTlVNQkVSPSc0NTgyMTEnIEFNT1VOVD0nMjkxLjg2JyBDVVJSRU5DWT0nRVVSJyAgRU1BSUw9J2N1c3RvbWVyQGV4YW1wbGUuY29tJz4KPEFERFJFU1MgQ09VTlRSWT0nVVNBJyBTVEFURT0nTlknIFpJUD0nMTAwMDEnIENJVFk9J05ZJyBTVFJFRVQ9JzY3NyBTVFJFRVQnIFBIT05FPSc4NzY5OTA5MCcgVFlQRT0nQklMTElORycvPgo8L09SREVSPg==&sha512=998150a2b27484b776a1628bfe7505a9cb430f276dfa35b14315c1c8f03381a90490f6608f0dcff789273e05926cd782e1bb941418a9673f43c47595aa7b8b0d

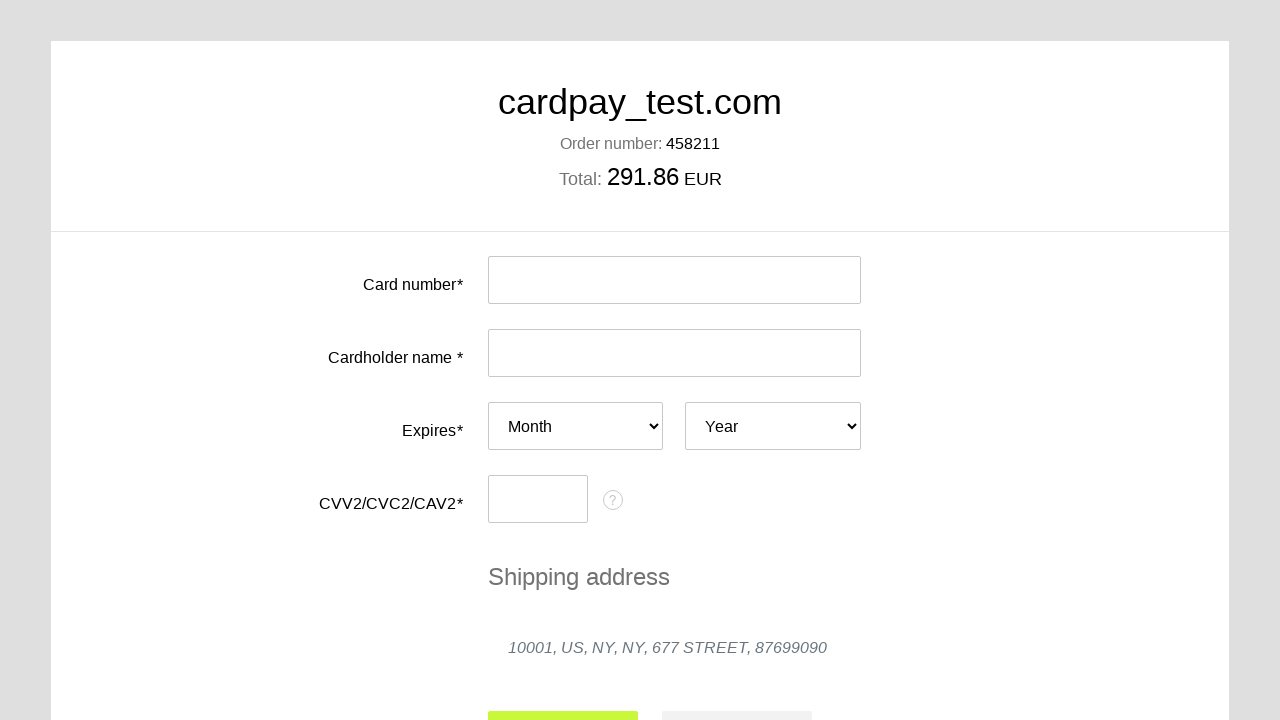

Filled card number field with test card 4000000000000002 on #input-card-number
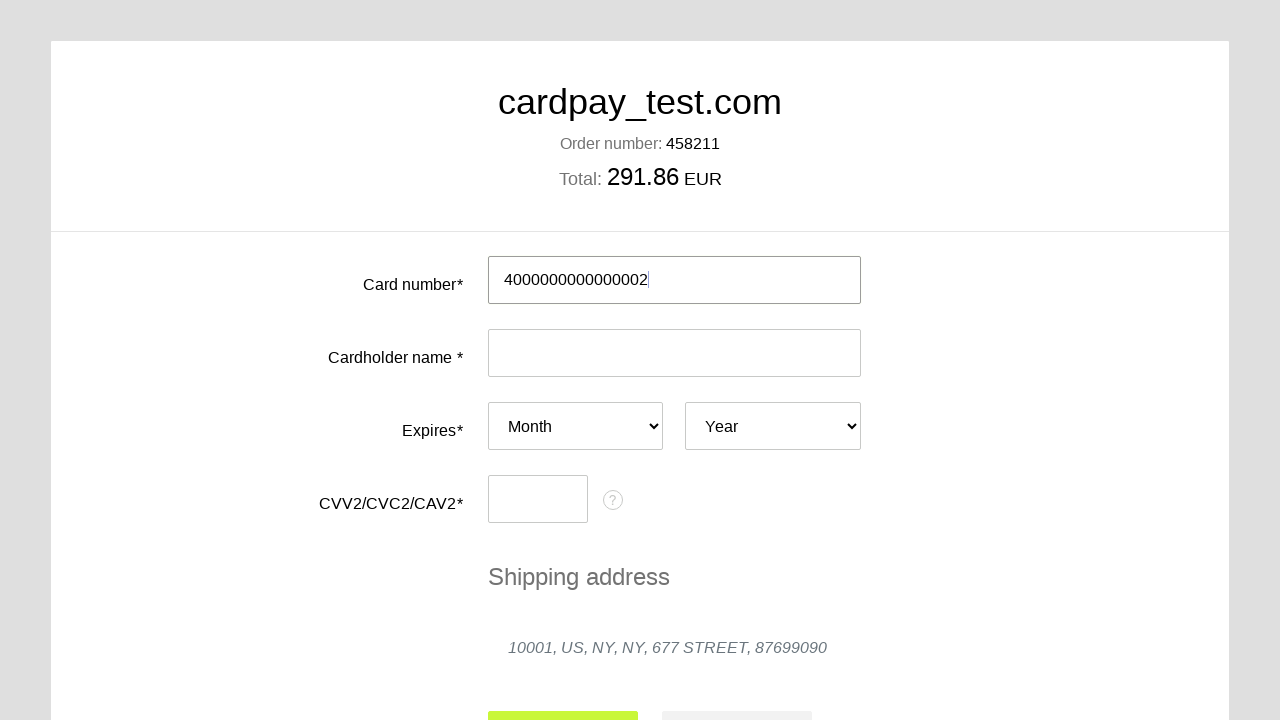

Filled card holder name with 'Ci Von' on #input-card-holder
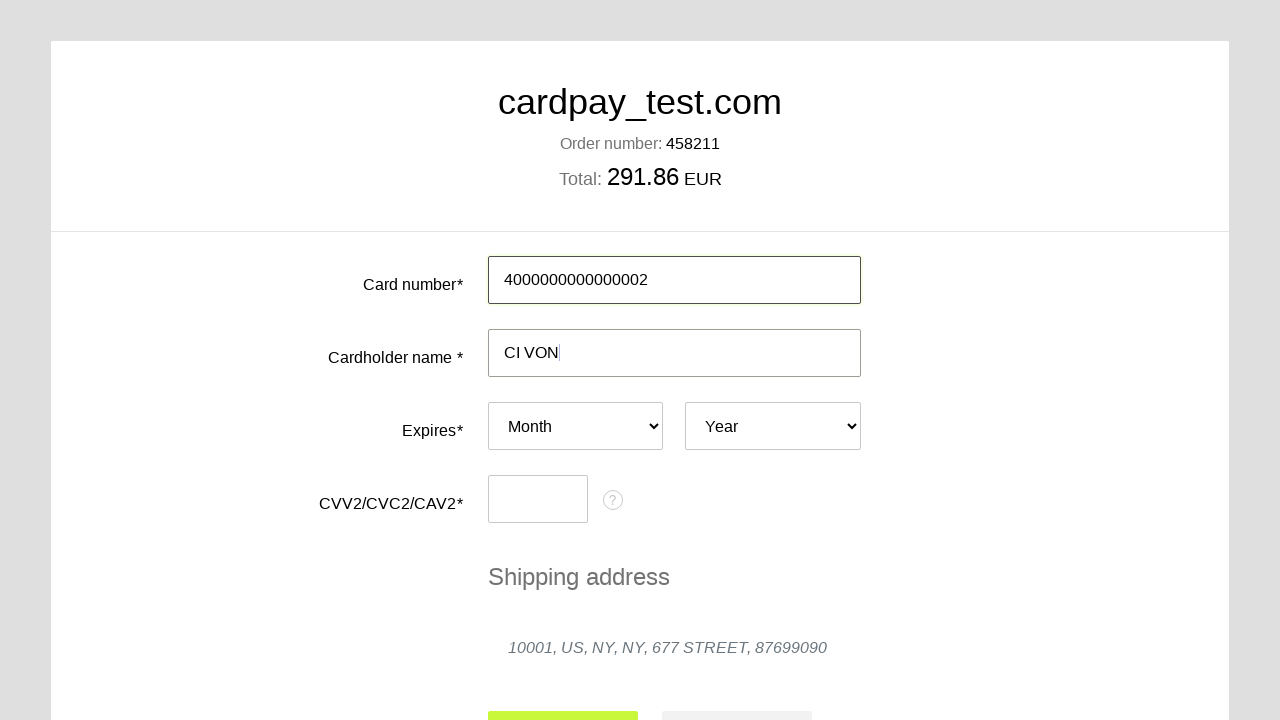

Selected expiration month 02 on #card-expires-month
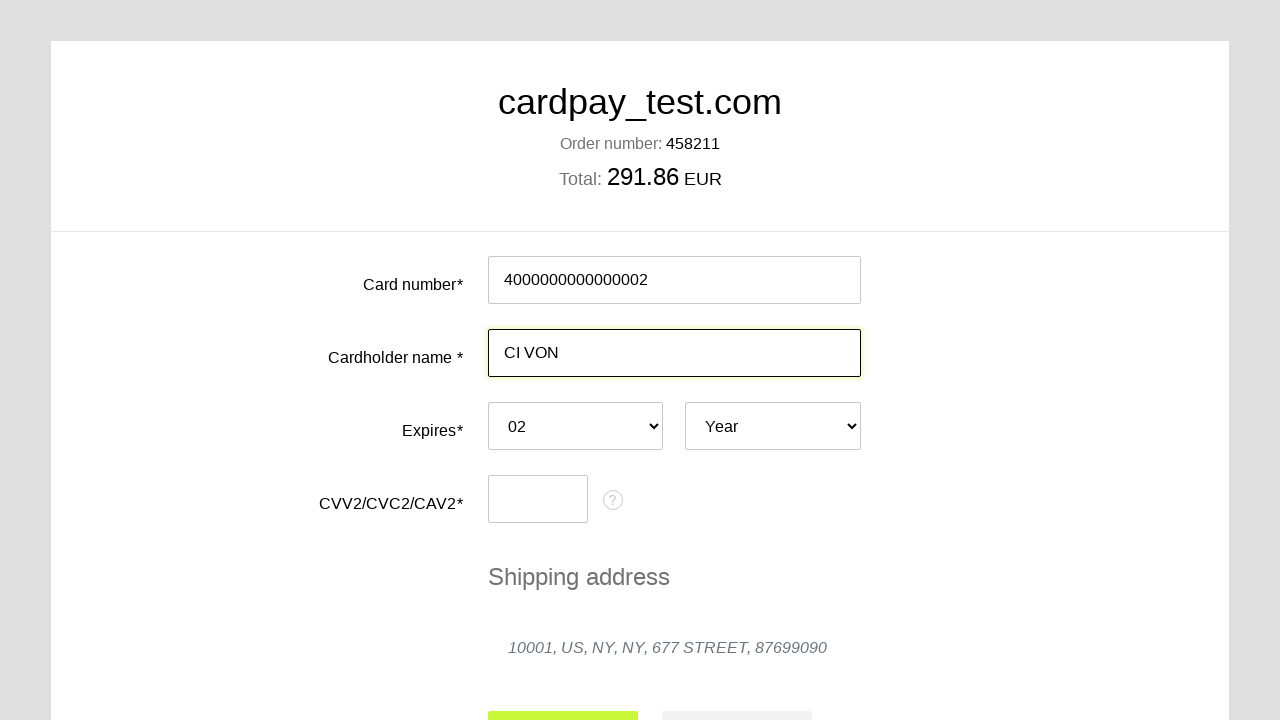

Selected expiration year 2033 on #card-expires-year
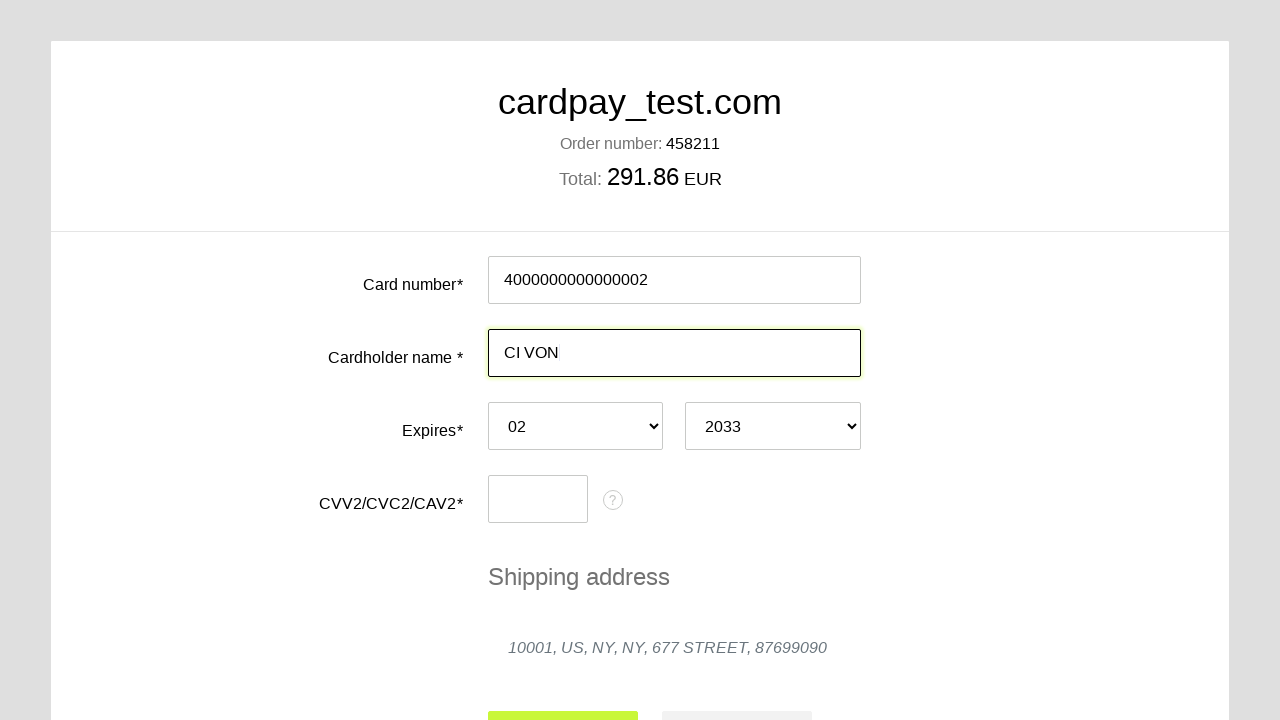

Filled CVV field with 123 on #input-card-cvc
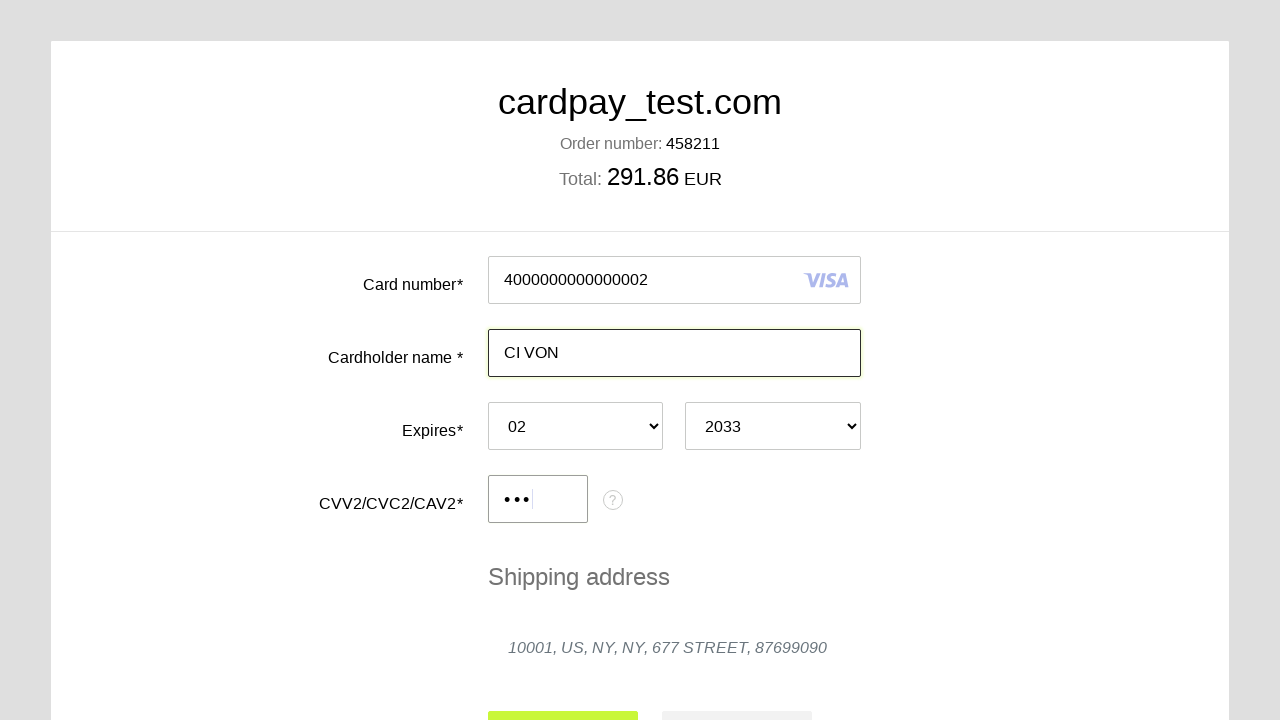

Clicked pay button to submit payment form at (563, 696) on #action-submit
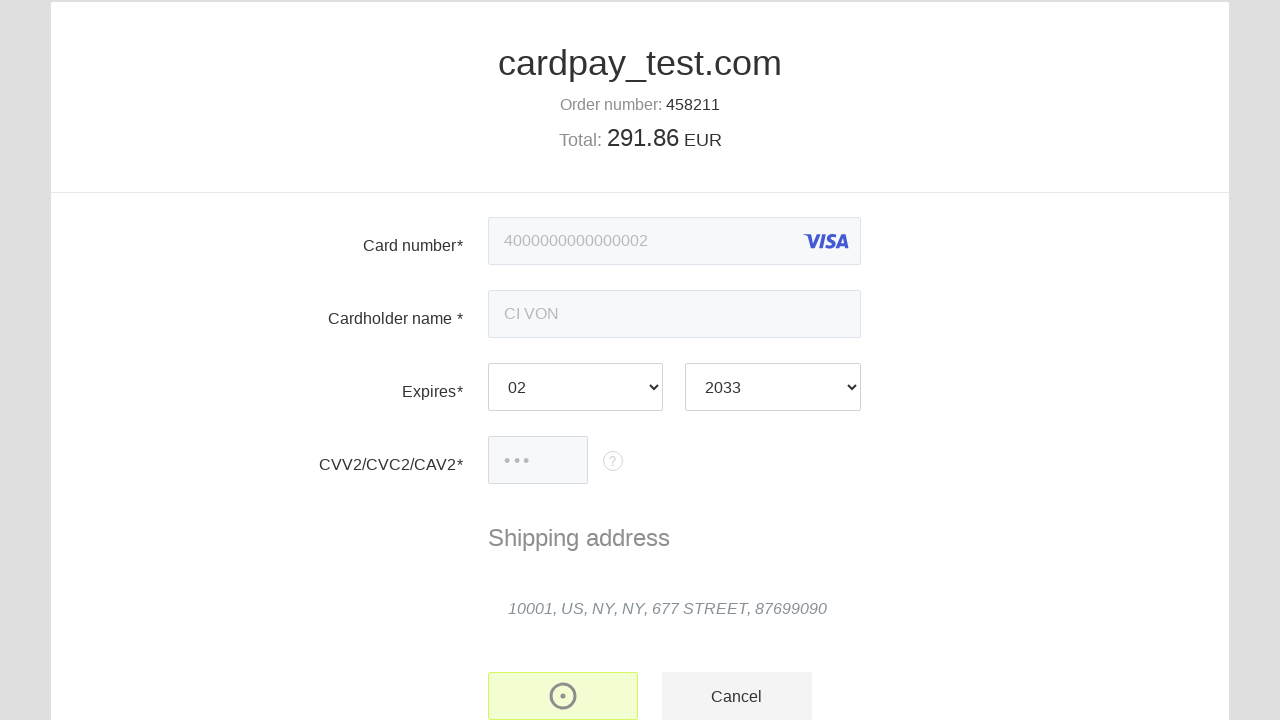

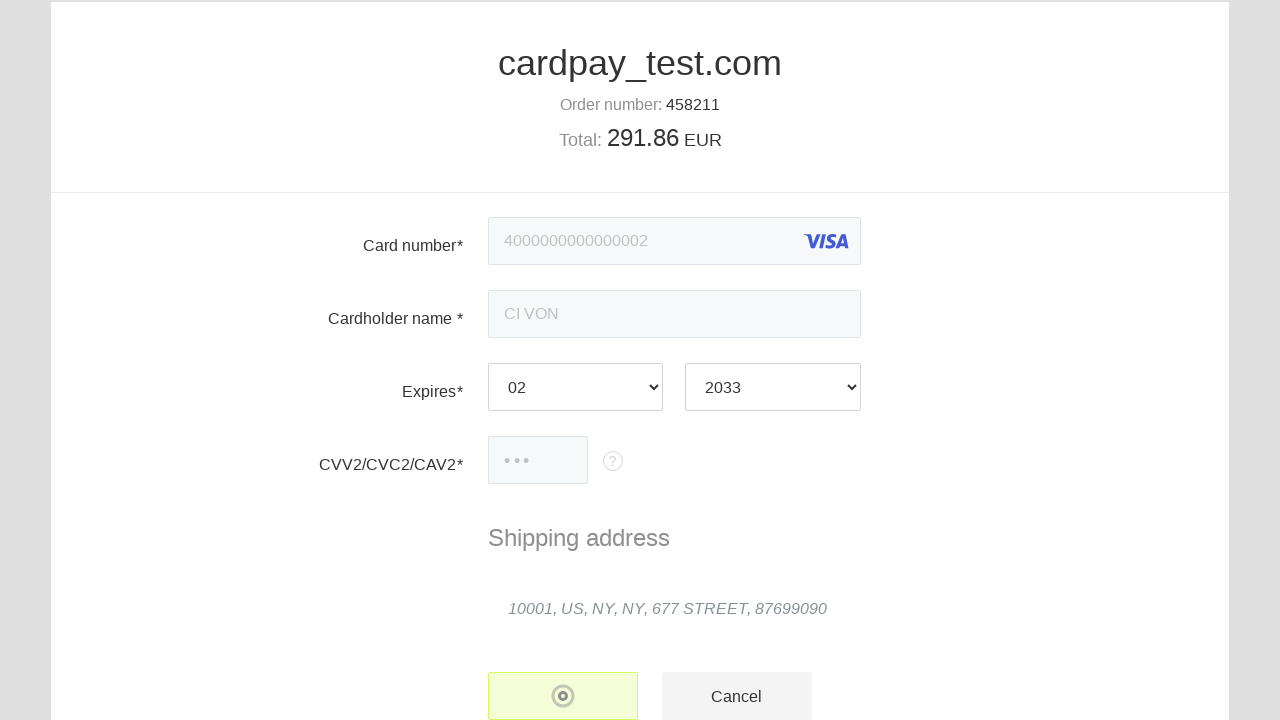